Tests A/B test opt-out by visiting the page, verifying A/B test is active, adding an opt-out cookie, refreshing, and verifying the page shows "No A/B Test"

Starting URL: http://the-internet.herokuapp.com/abtest

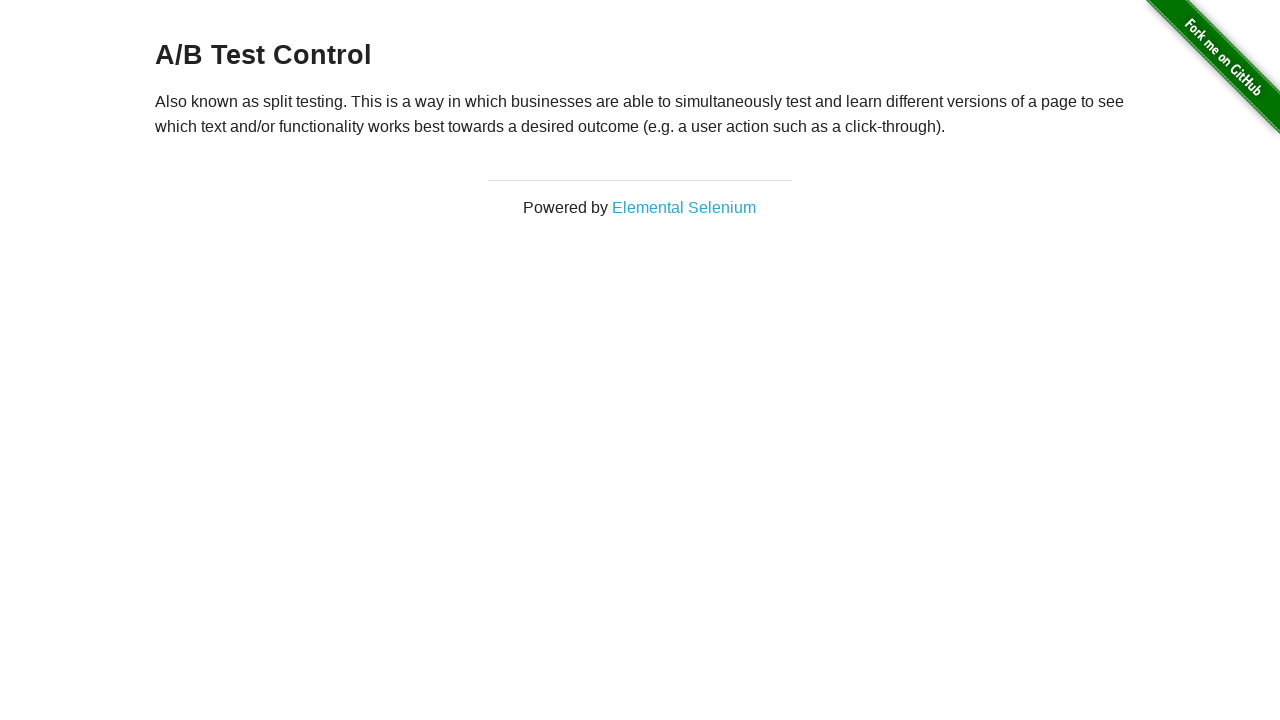

Navigated to A/B test page
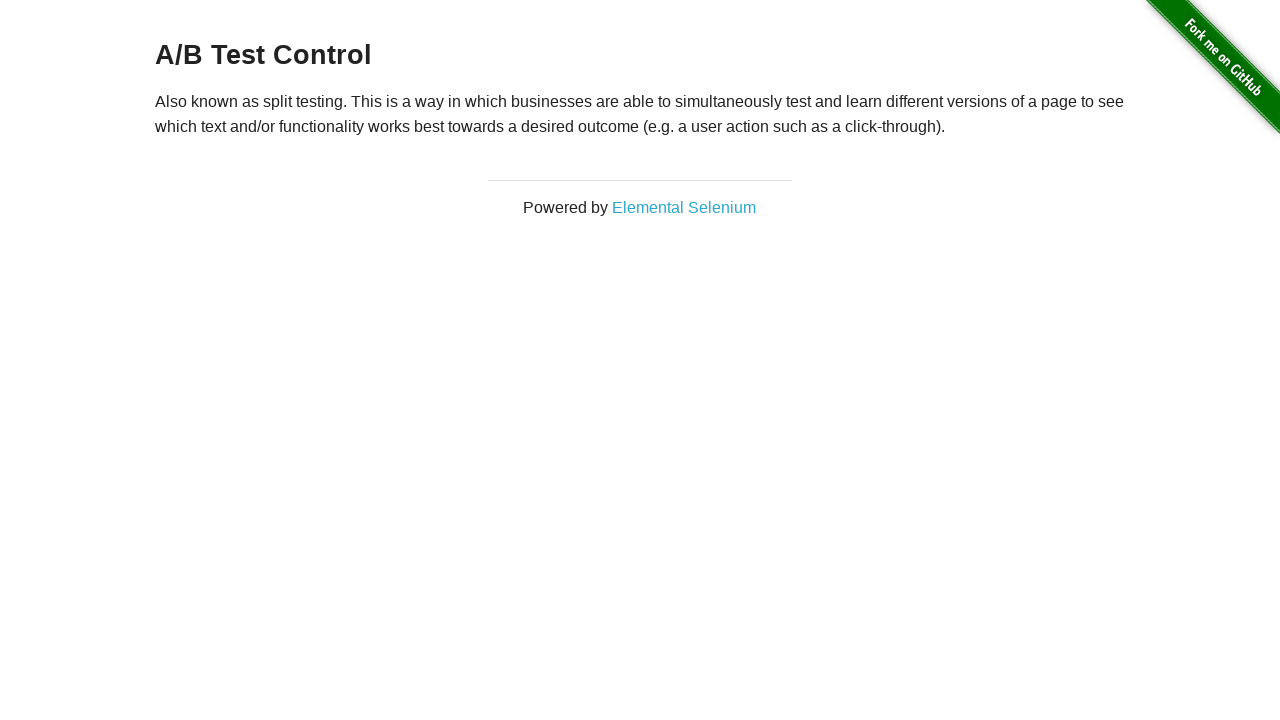

Retrieved heading text to verify A/B test is active
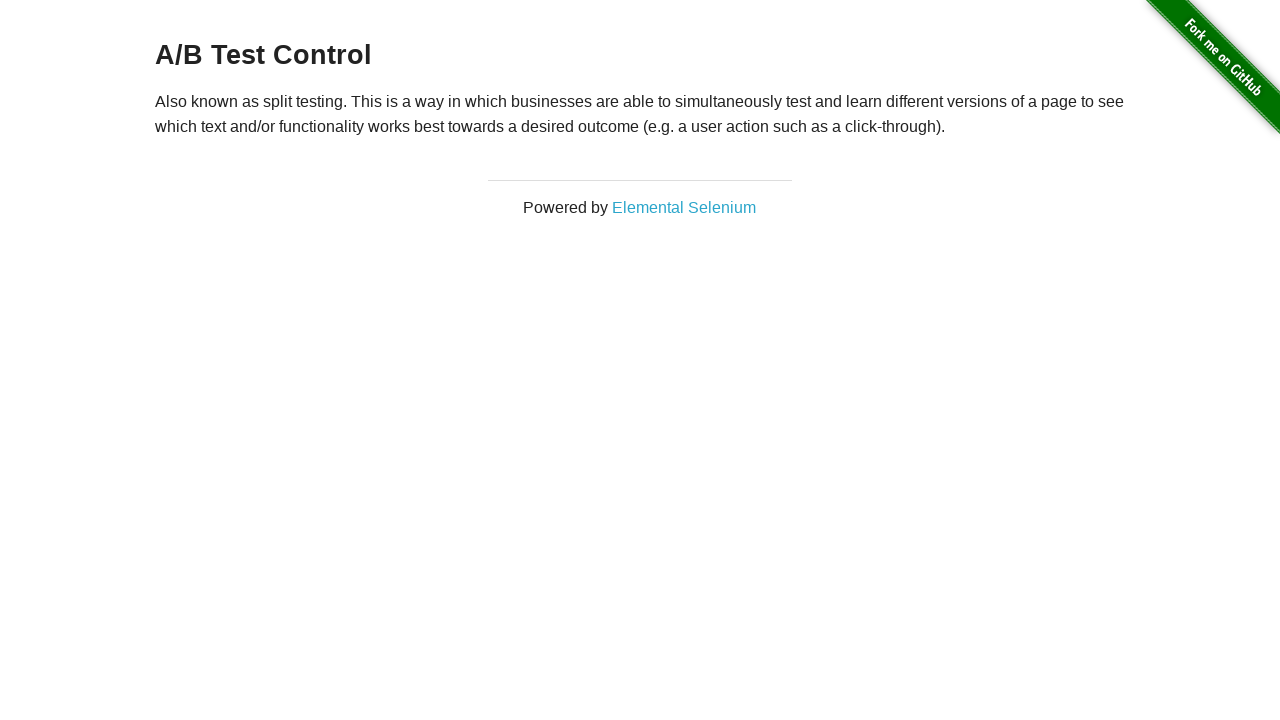

Verified heading starts with 'A/B Test' - A/B test is active
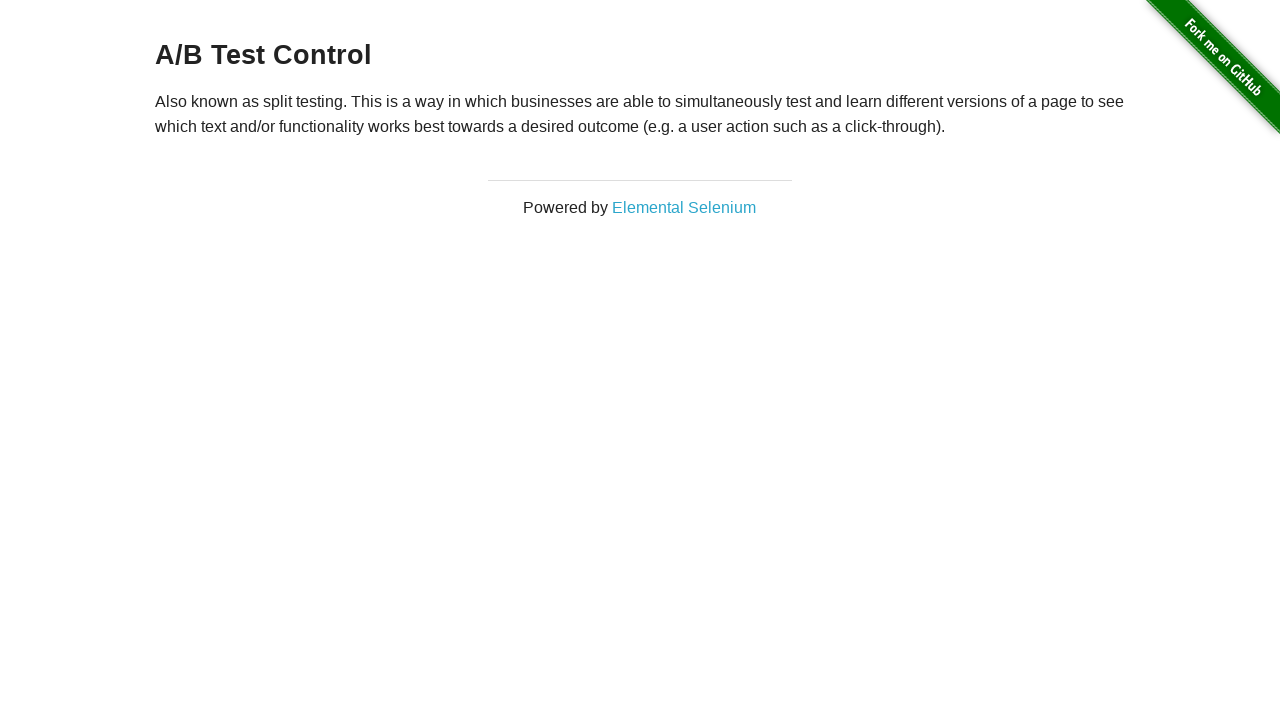

Added optimizelyOptOut cookie with value 'true'
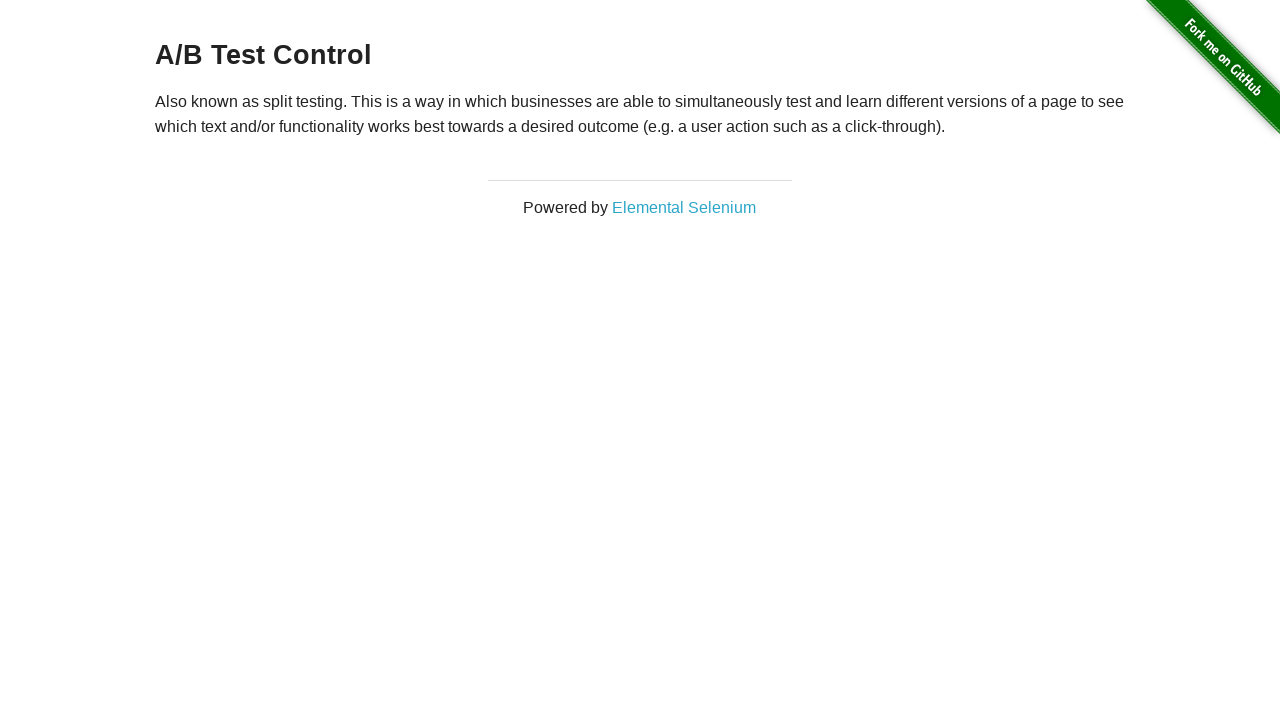

Refreshed page after adding opt-out cookie
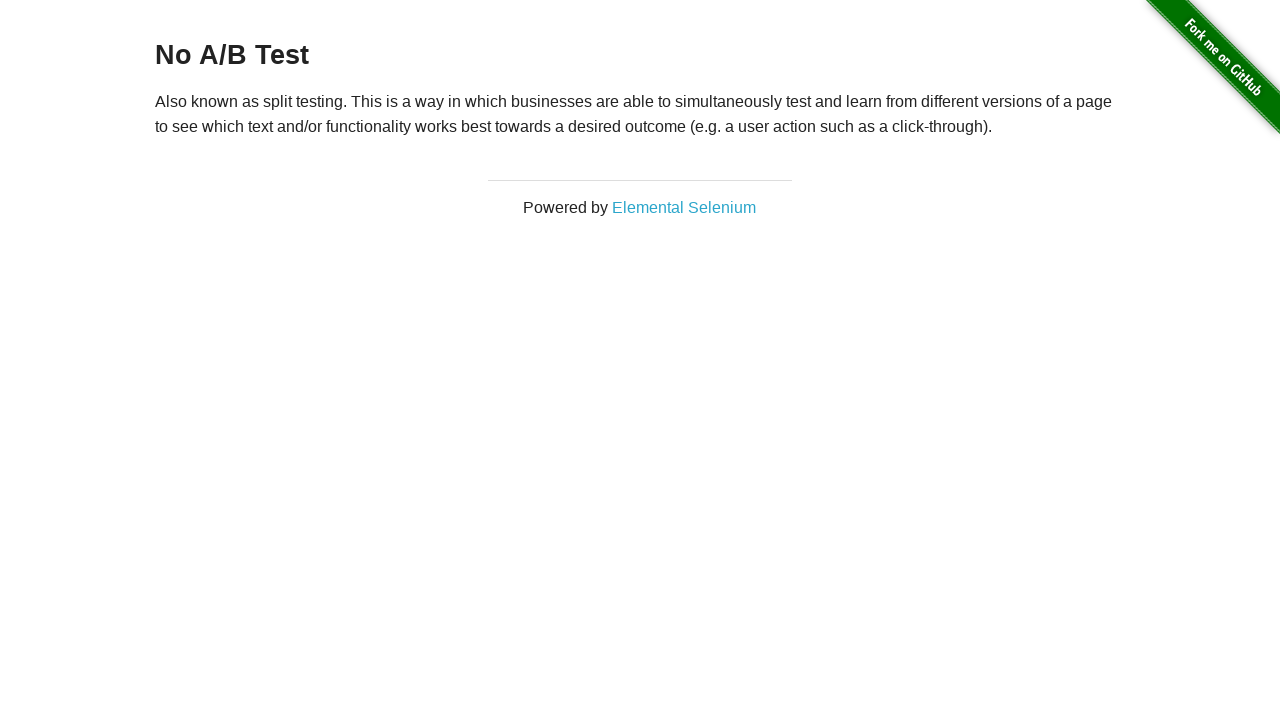

Retrieved heading text after page refresh
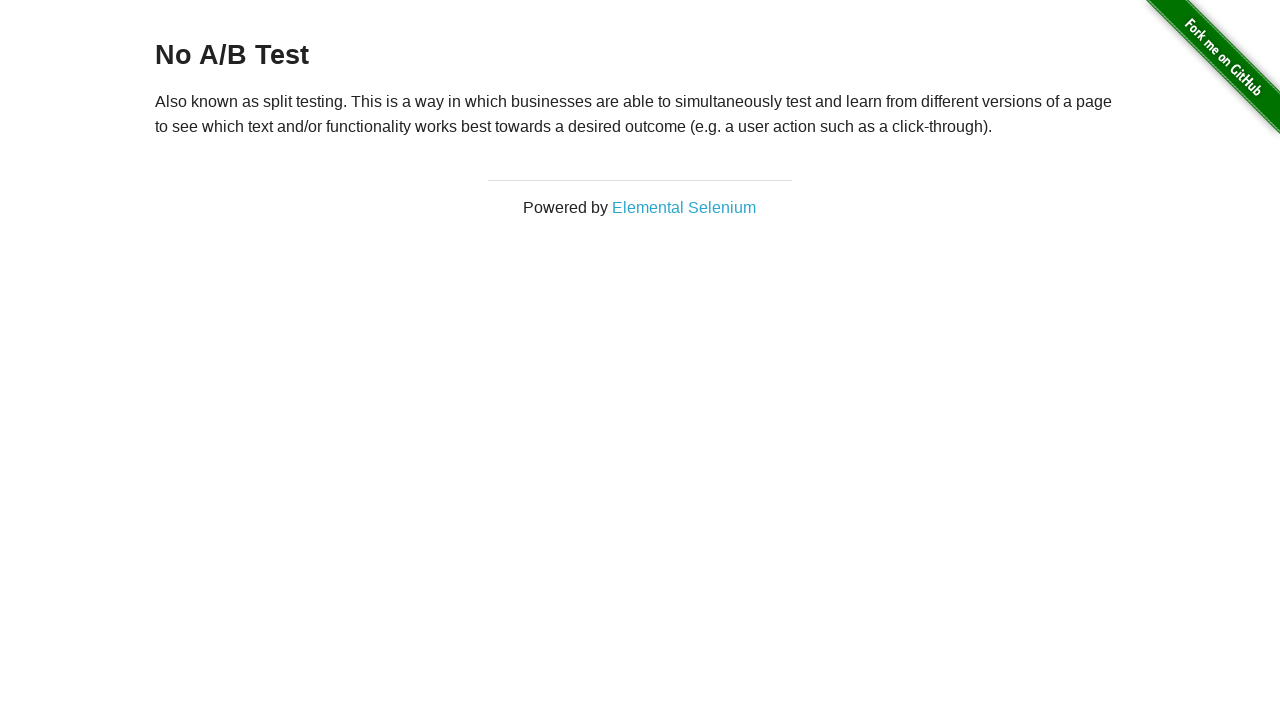

Verified heading is 'No A/B Test' - successfully opted out of A/B test
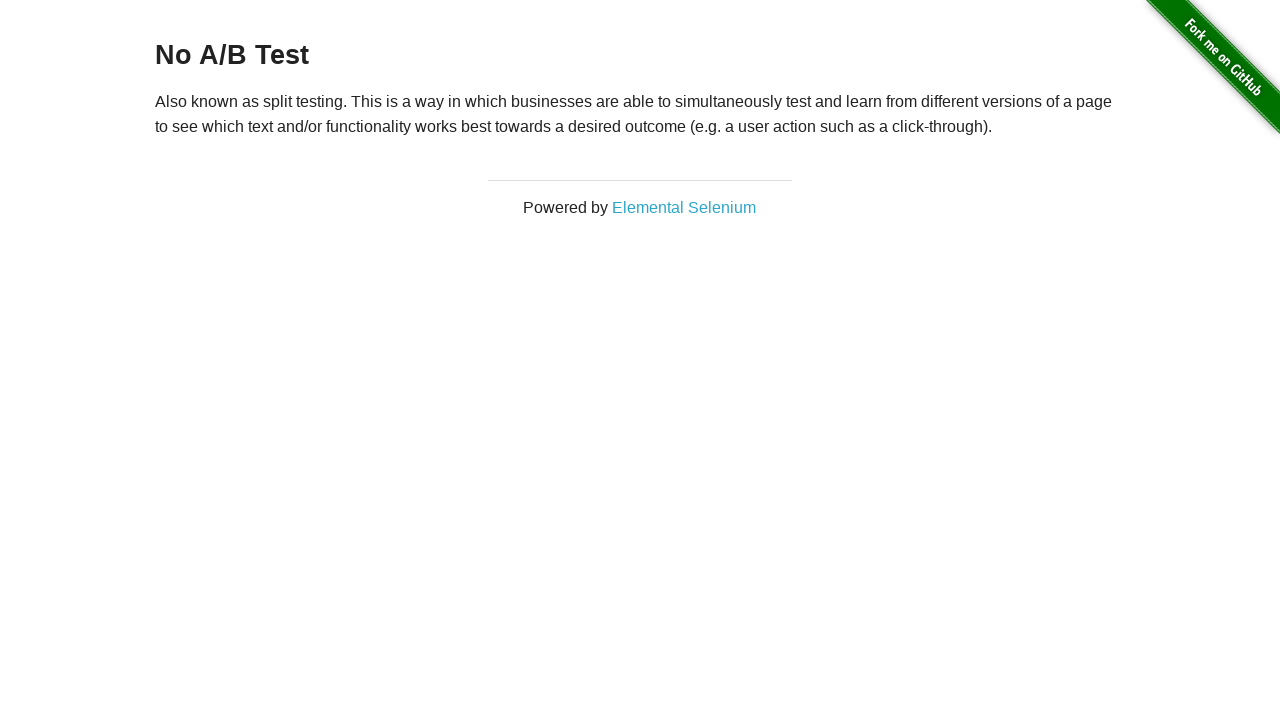

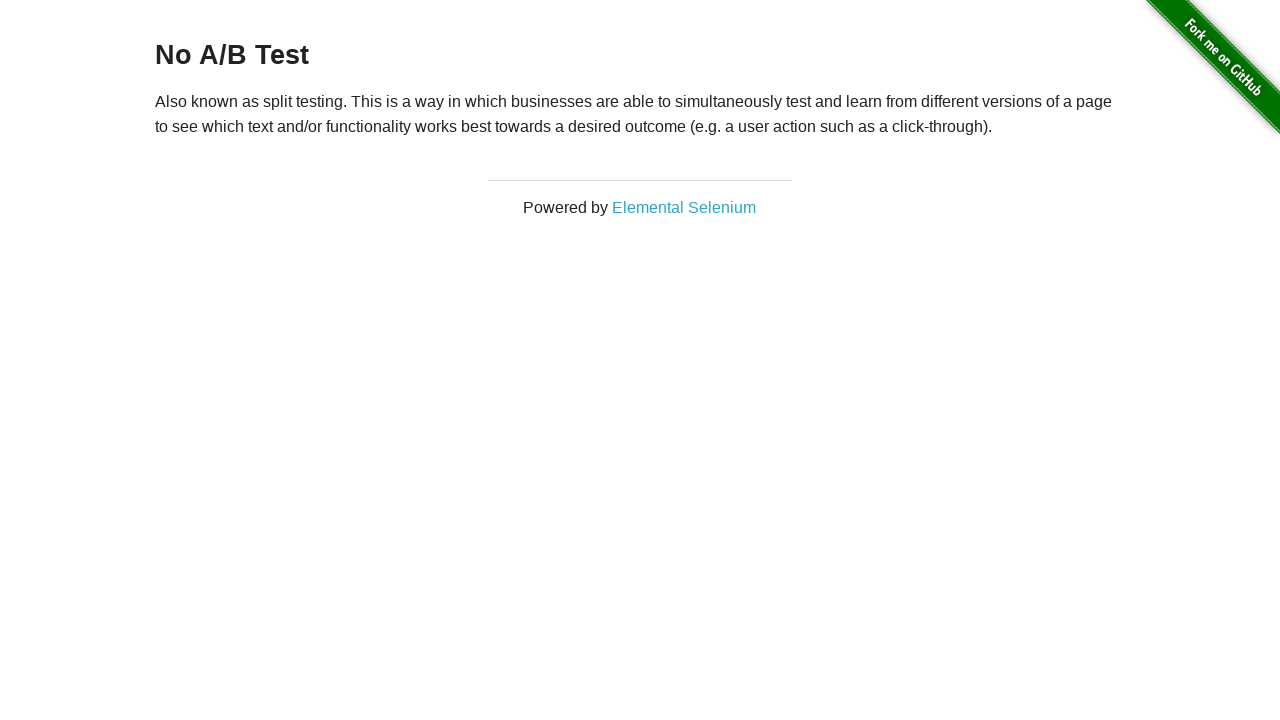